Tests adding a new todo item to a todo list application by entering text and verifying it appears in the list

Starting URL: https://lambdatest.github.io/sample-todo-app/

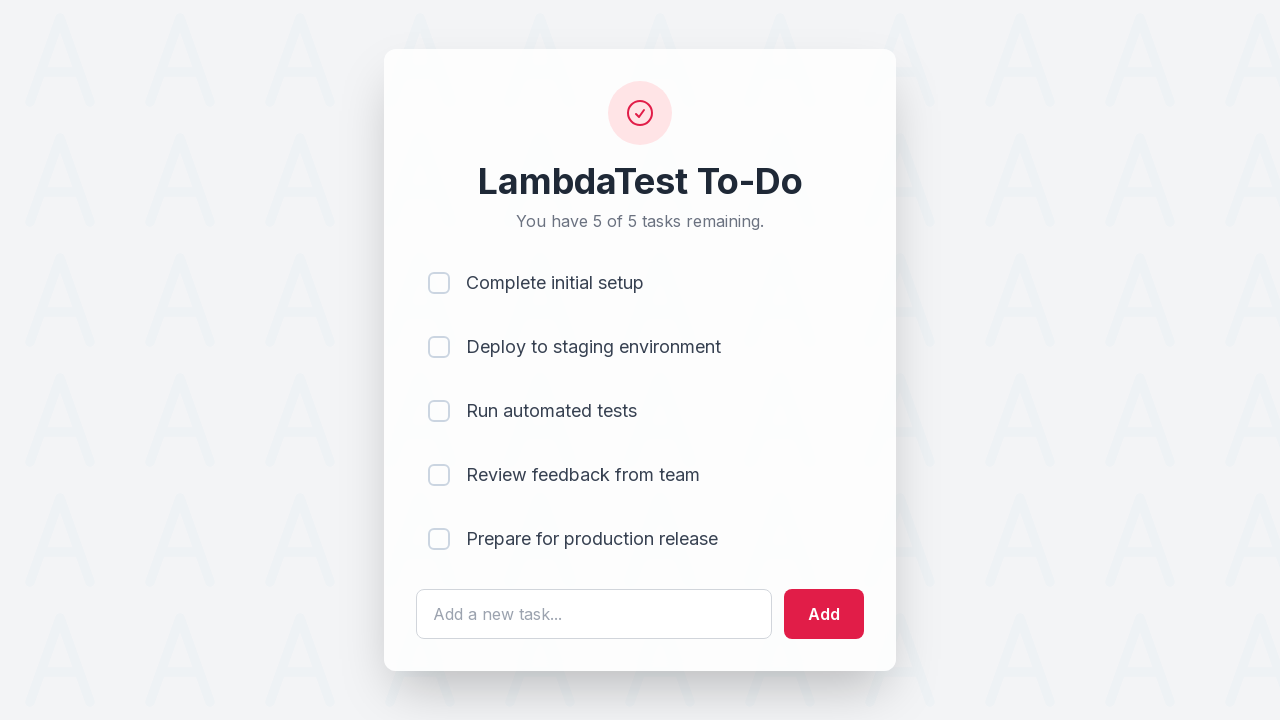

Filled todo input field with 'Tarea Completada' on #sampletodotext
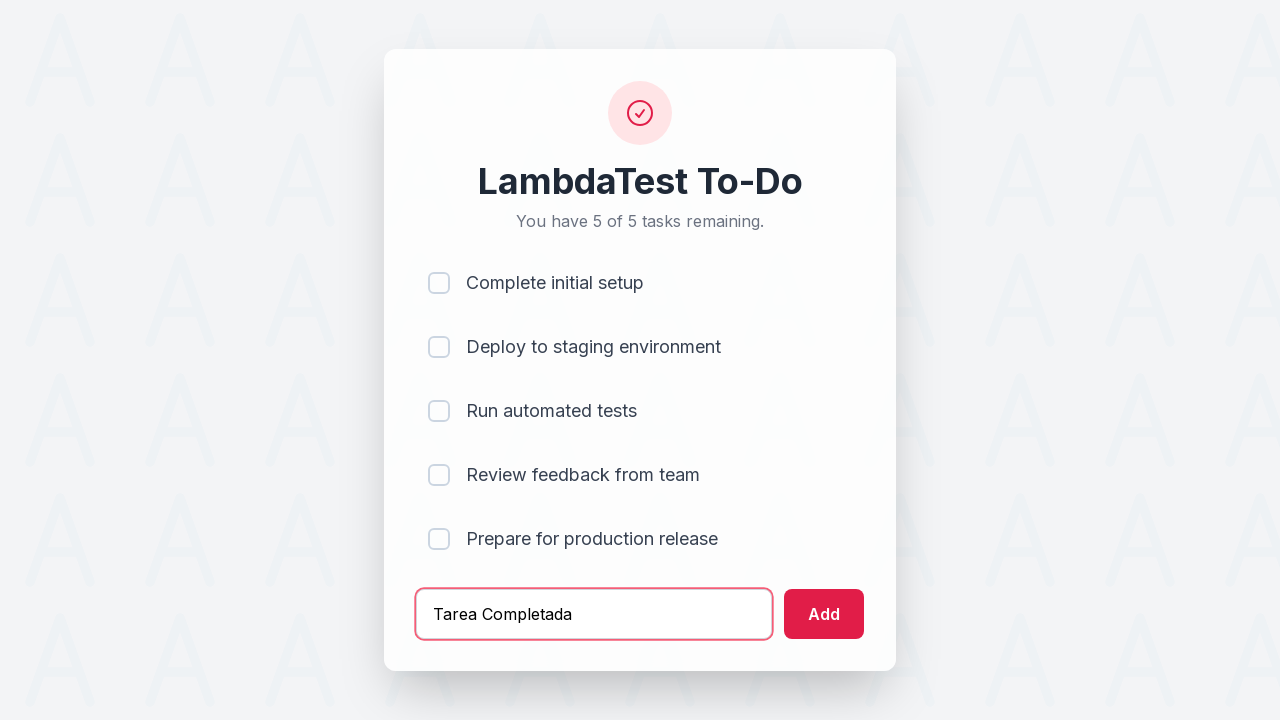

Pressed Enter key to submit new todo item on #sampletodotext
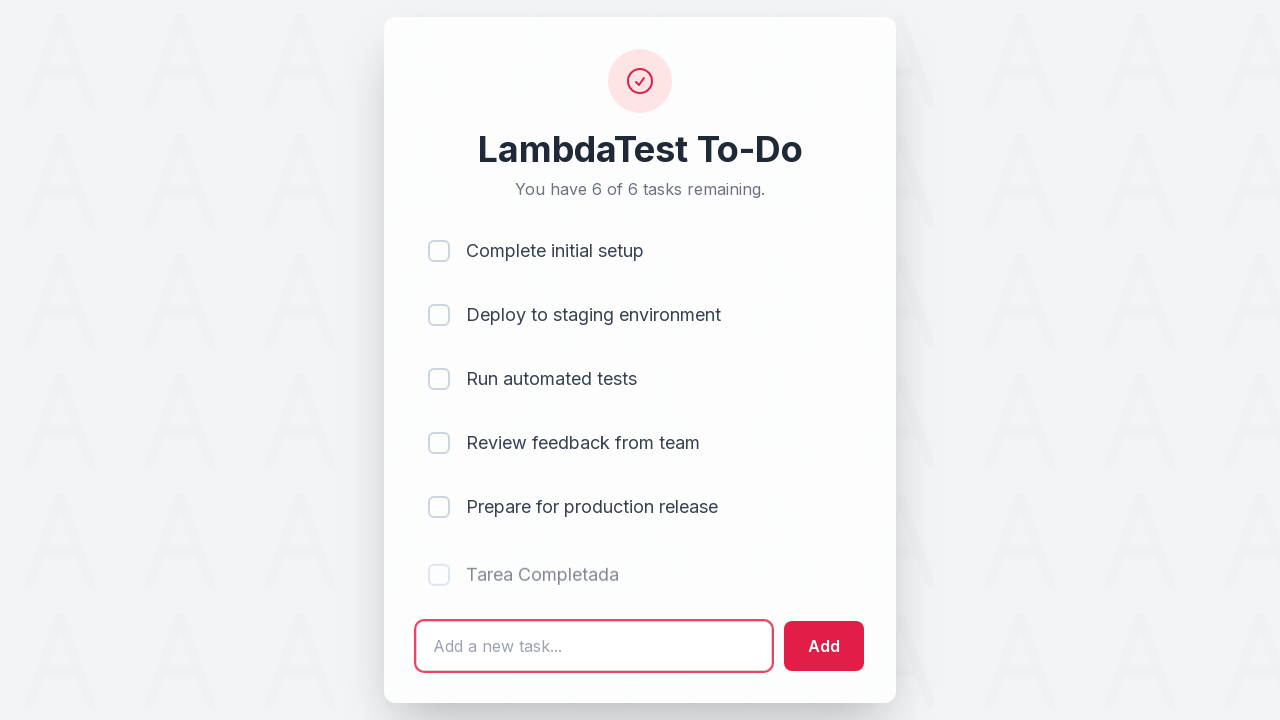

Waited for new todo item to appear in the list
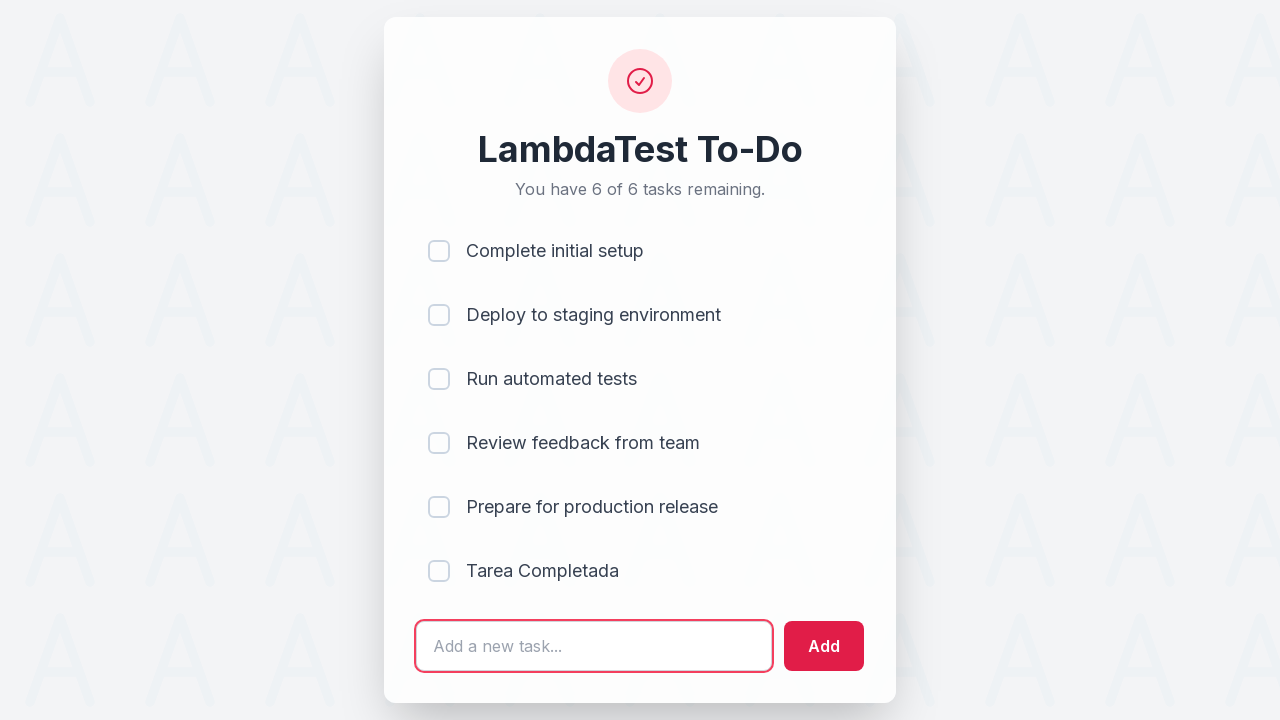

Located the last todo item in the list
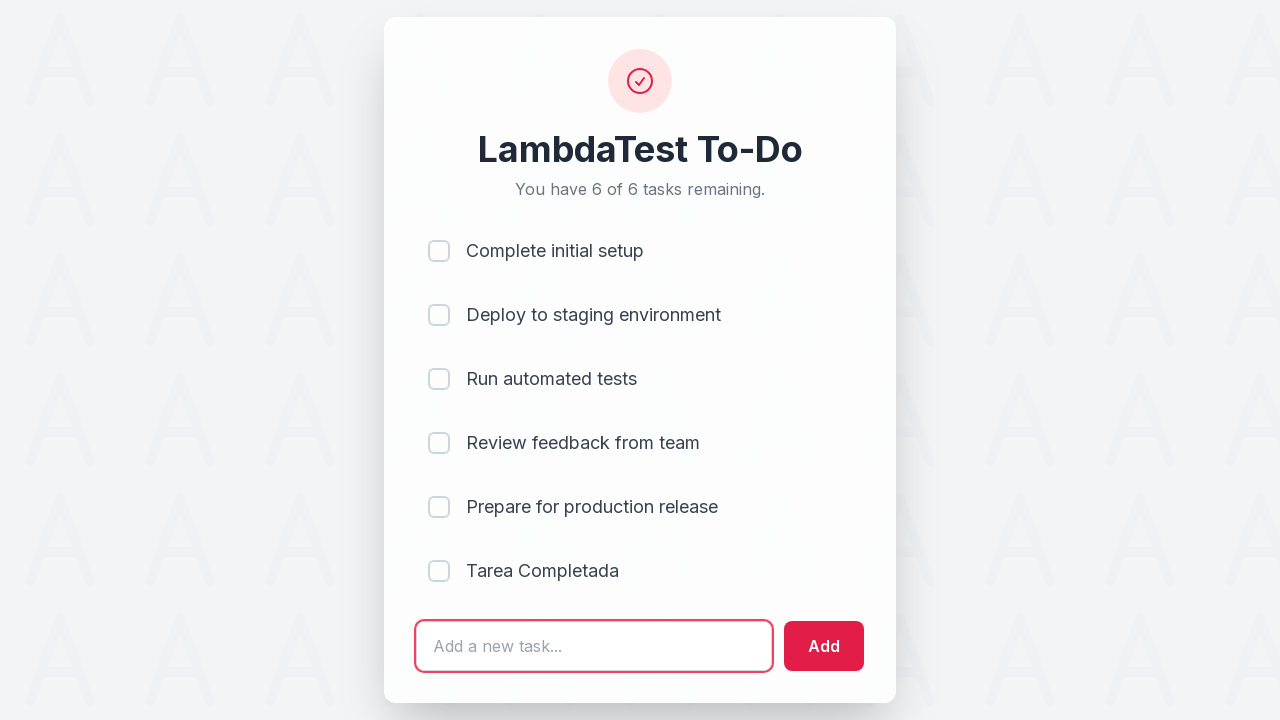

Verified that the last todo item is visible
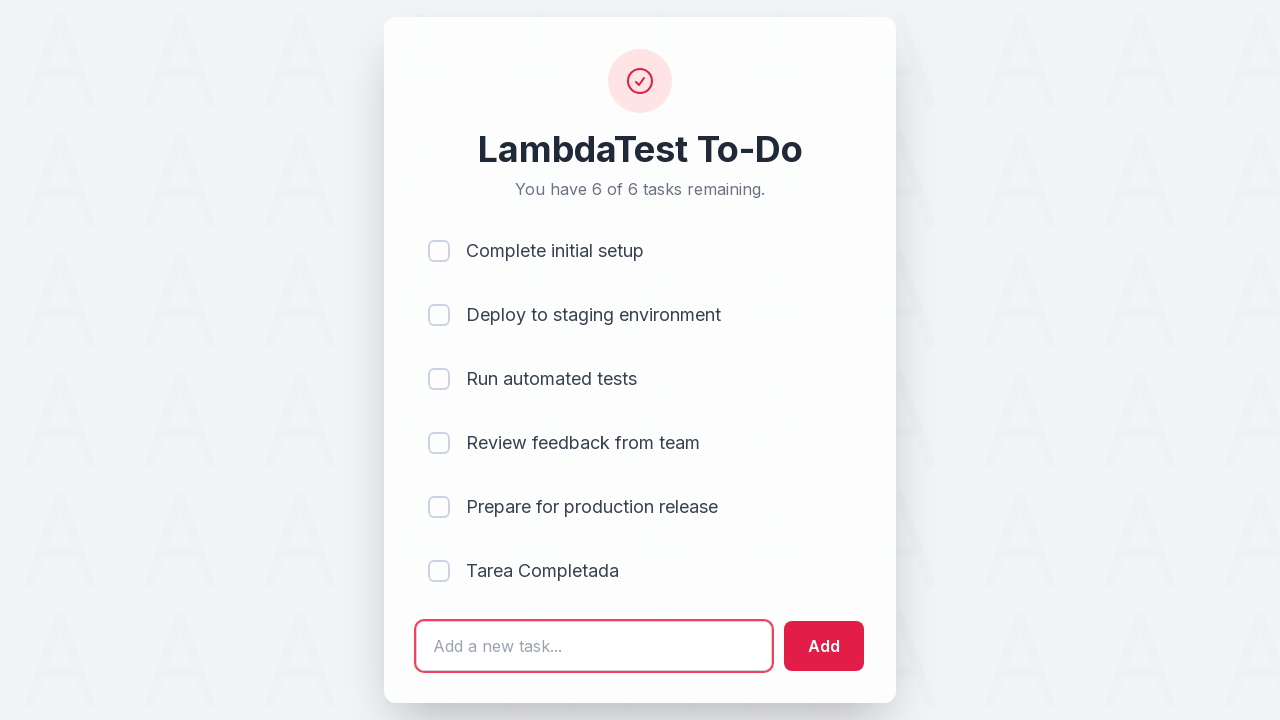

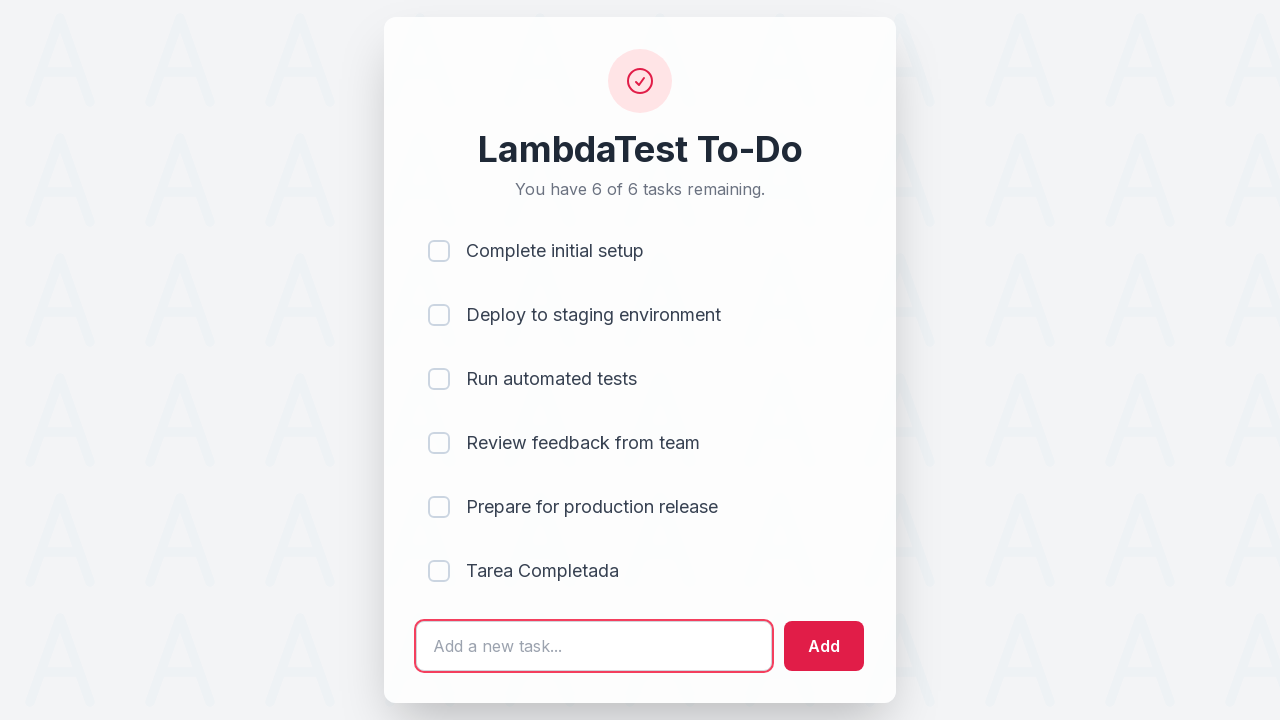